Verifies that none of the elements with class "test" contain the number 190

Starting URL: https://kristinek.github.io/site/examples/locators

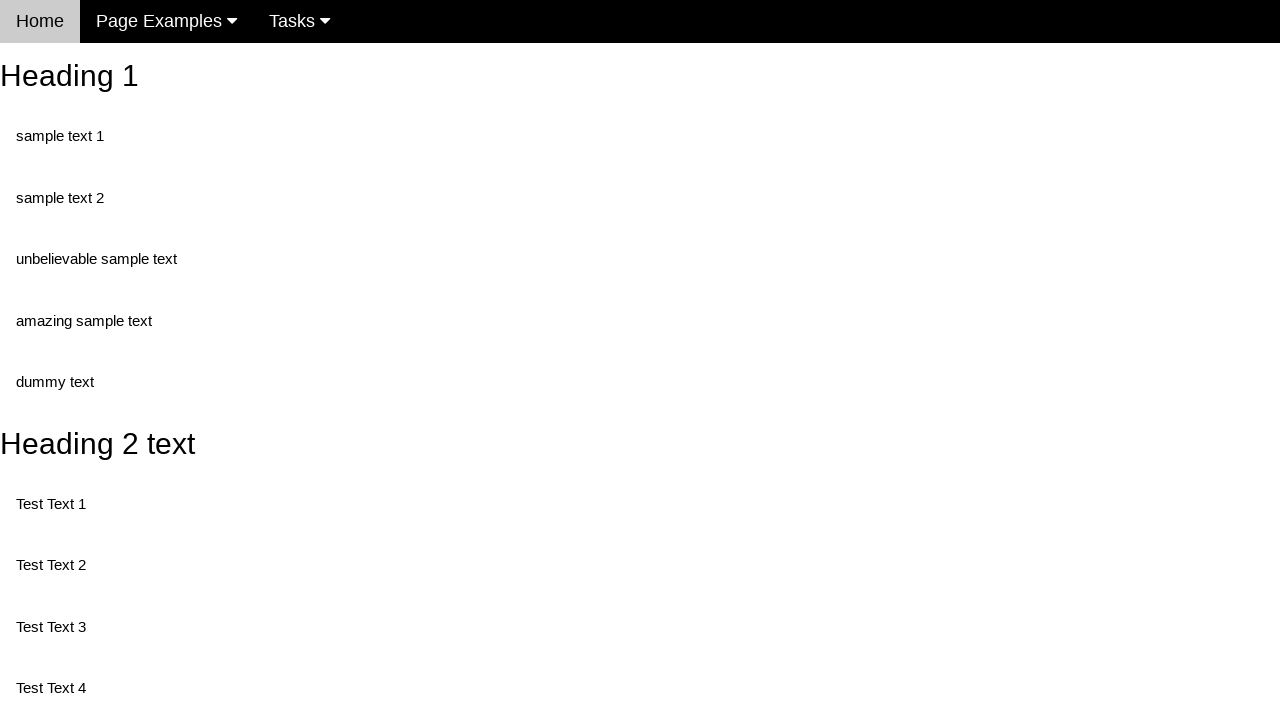

Navigated to locators example page
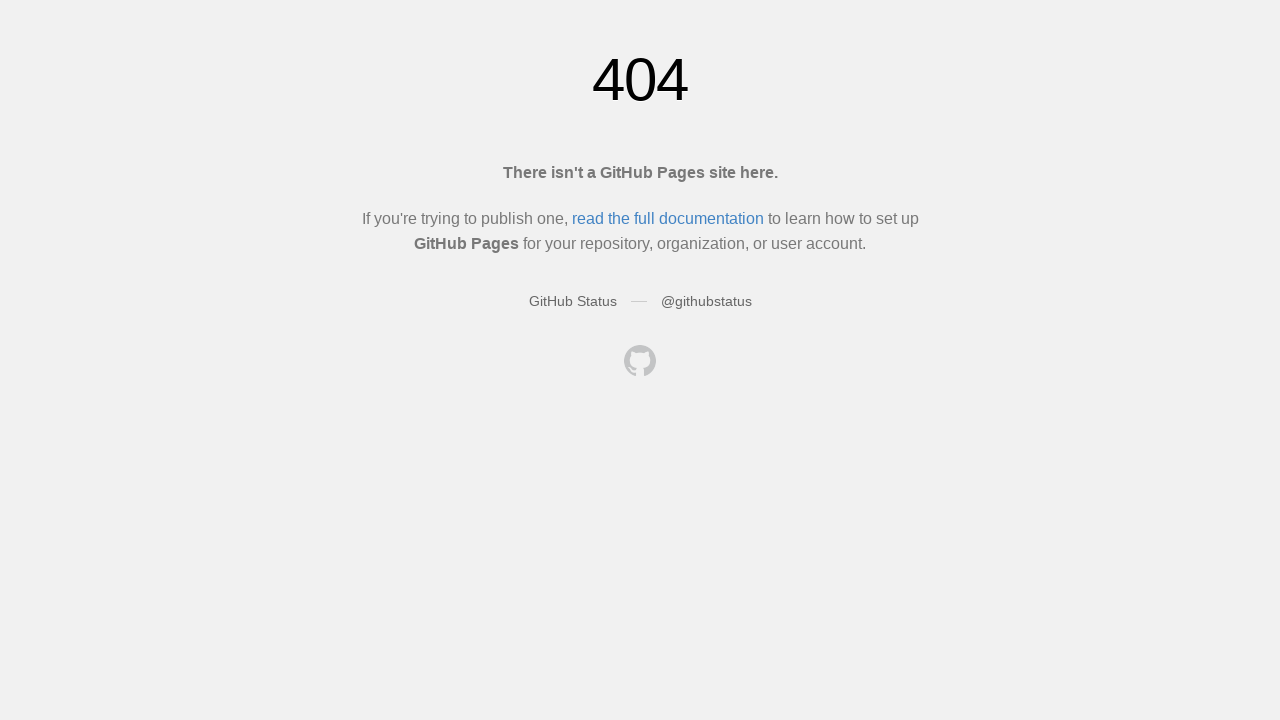

Retrieved all elements with class 'test'
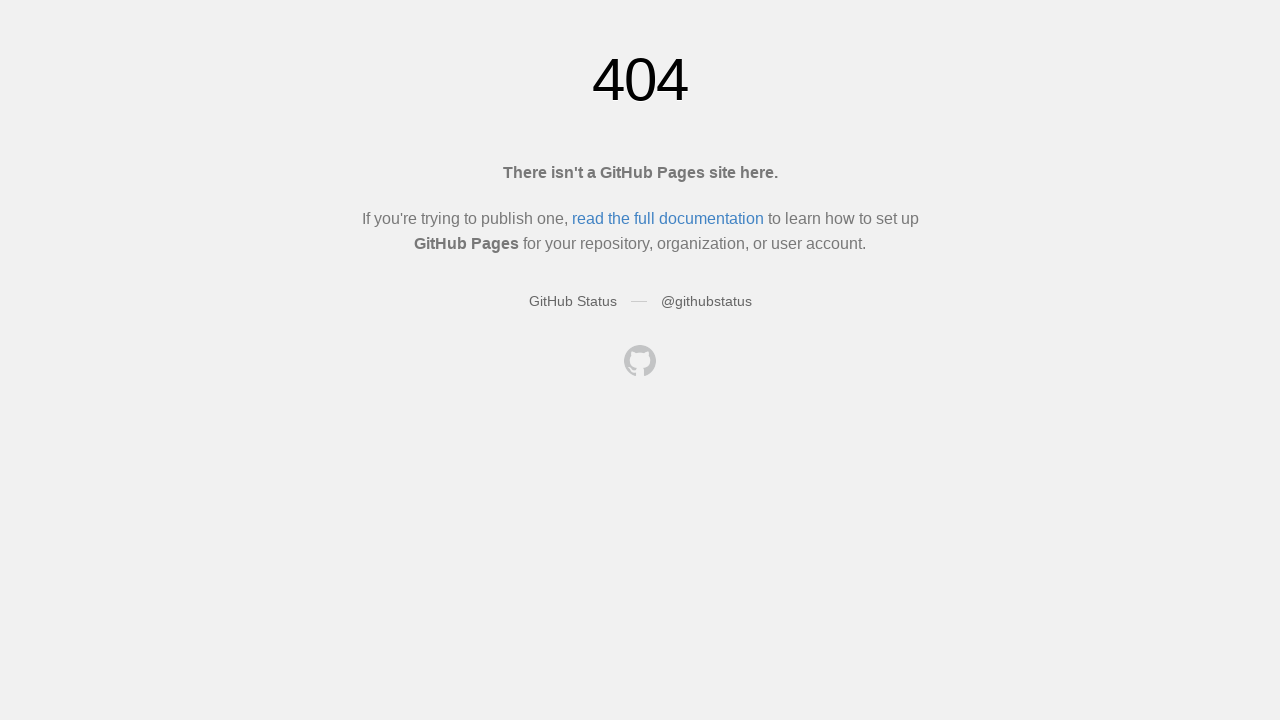

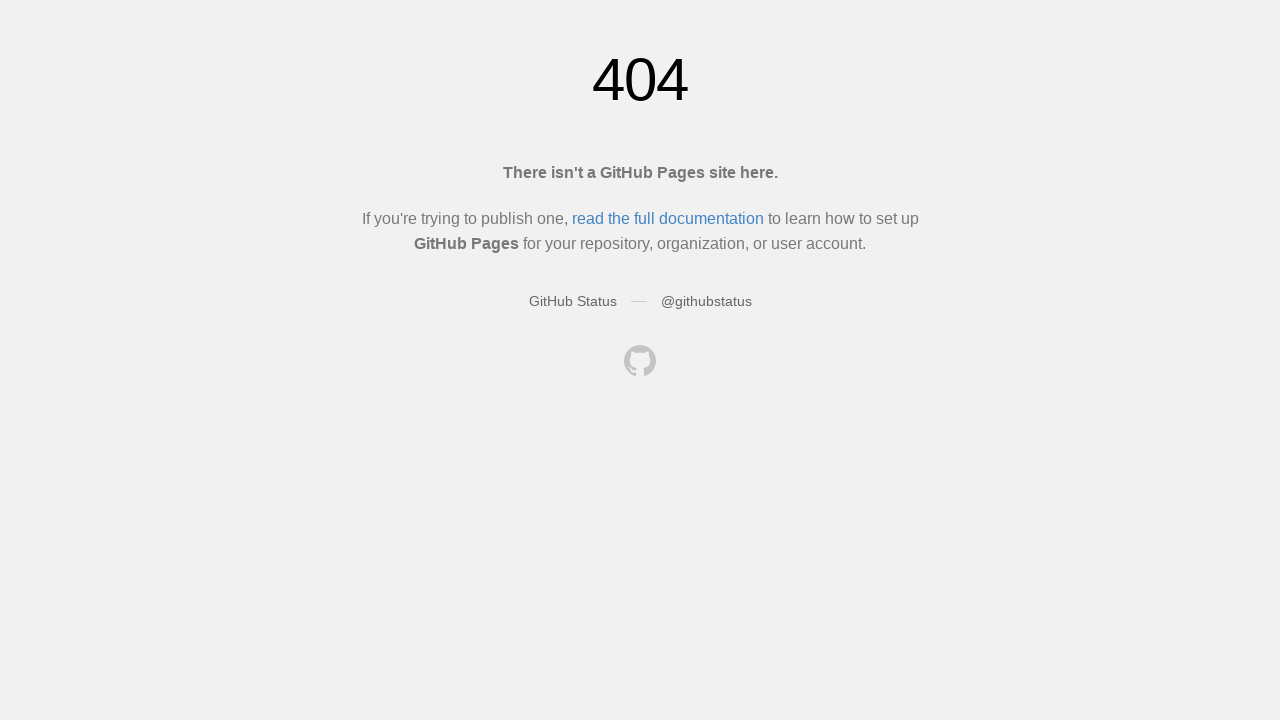